Tests JavaScript confirm alert popup handling by clicking a button that triggers an alert, then interacting with it and retrieving the alert text

Starting URL: https://the-internet.herokuapp.com/javascript_alerts

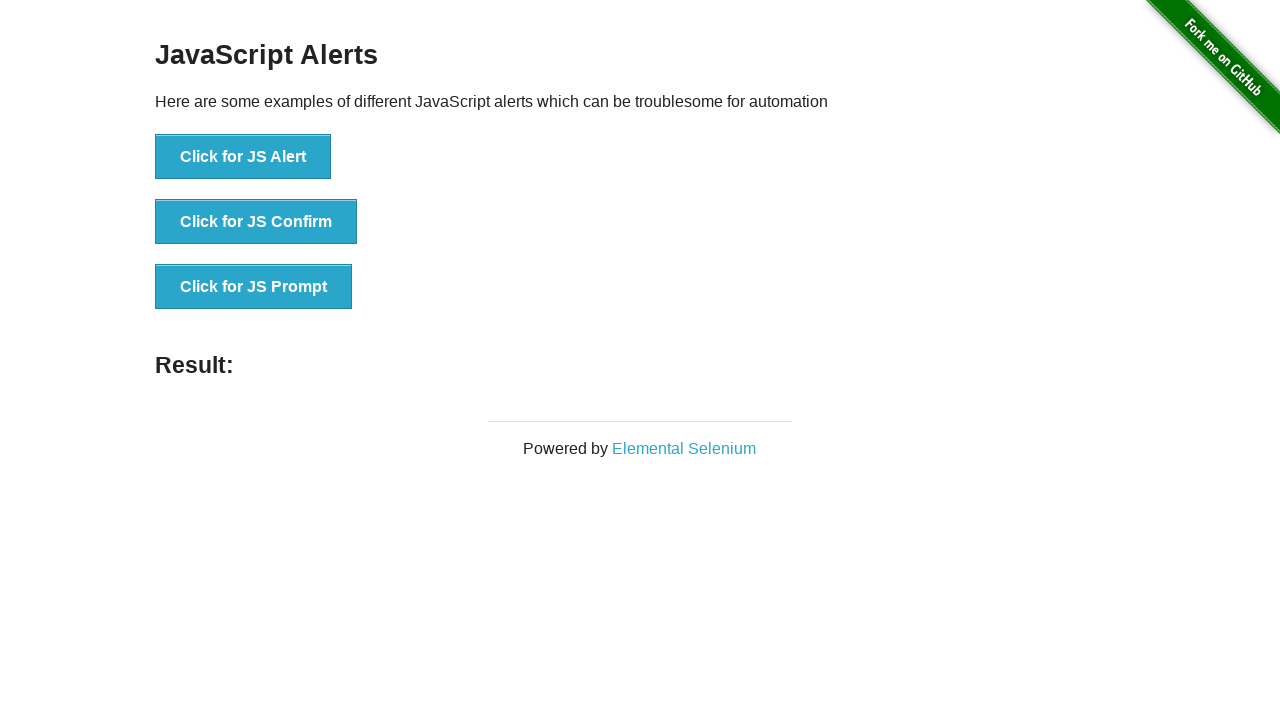

Clicked 'Click for JS Confirm' button to trigger alert at (256, 222) on xpath=//button[text()='Click for JS Confirm']
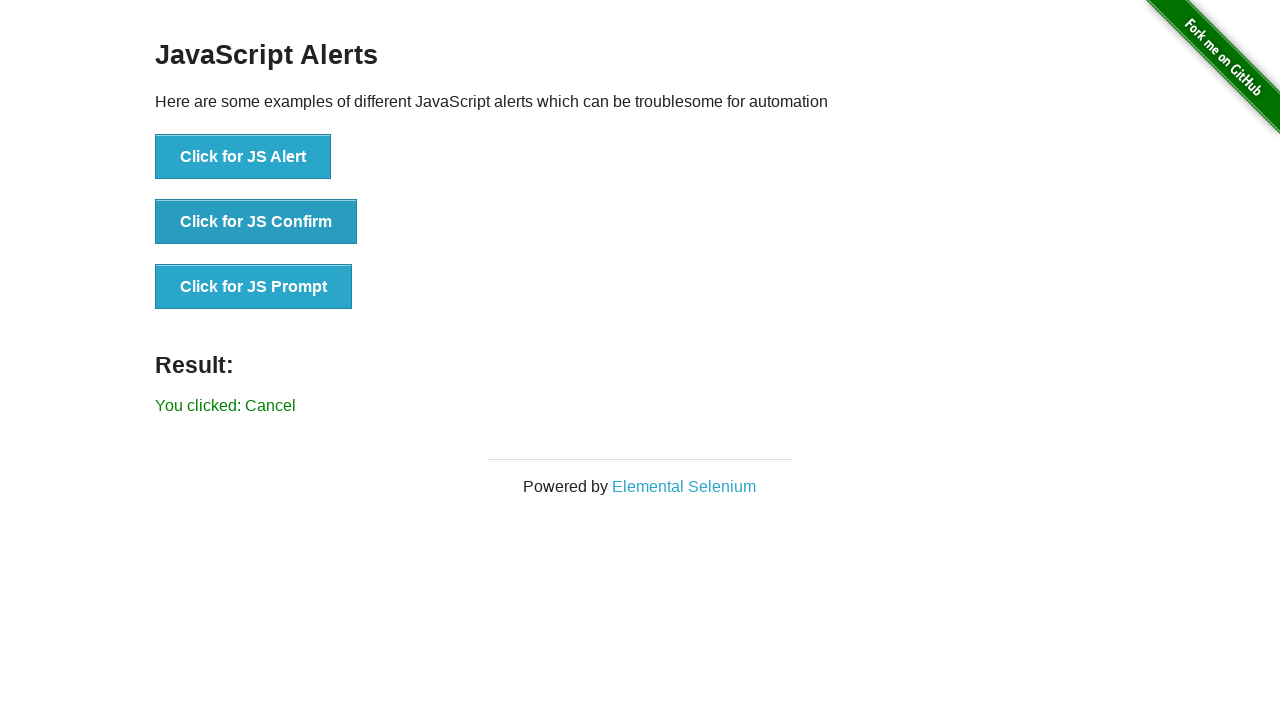

Set up dialog handler to capture and accept confirm alerts
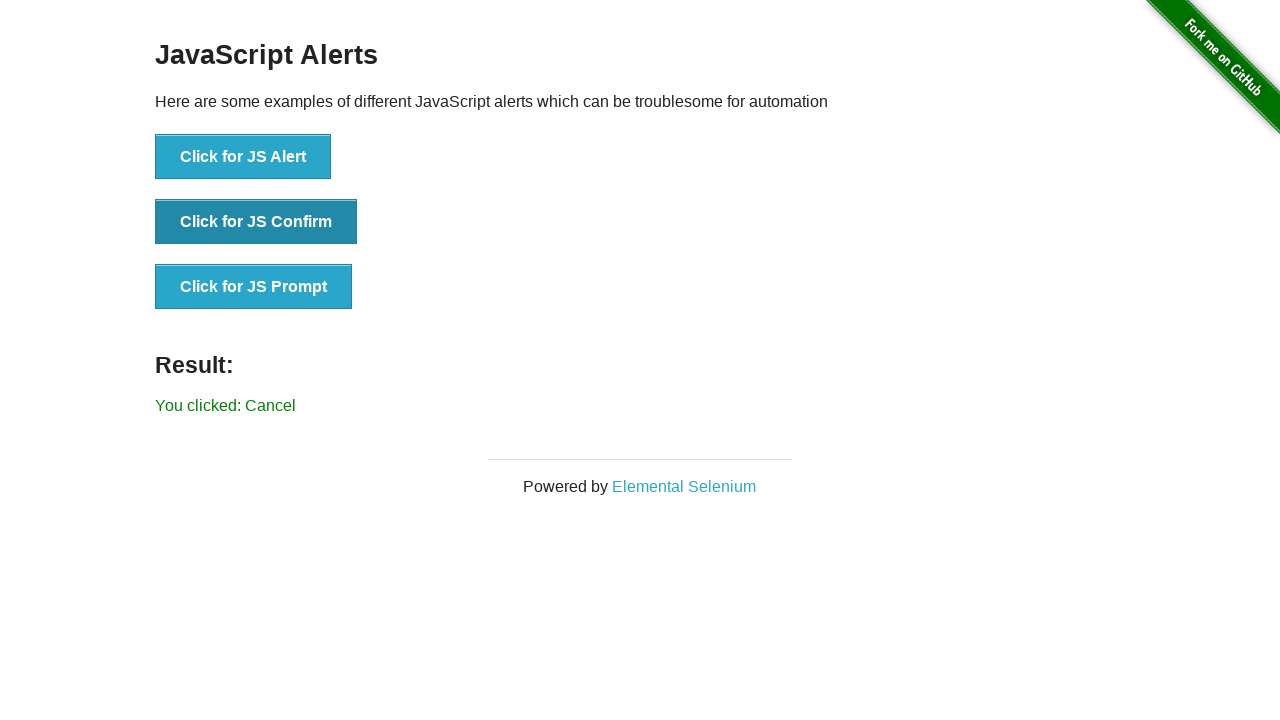

Clicked 'Click for JS Confirm' button again to trigger dialog with handler active at (256, 222) on xpath=//button[text()='Click for JS Confirm']
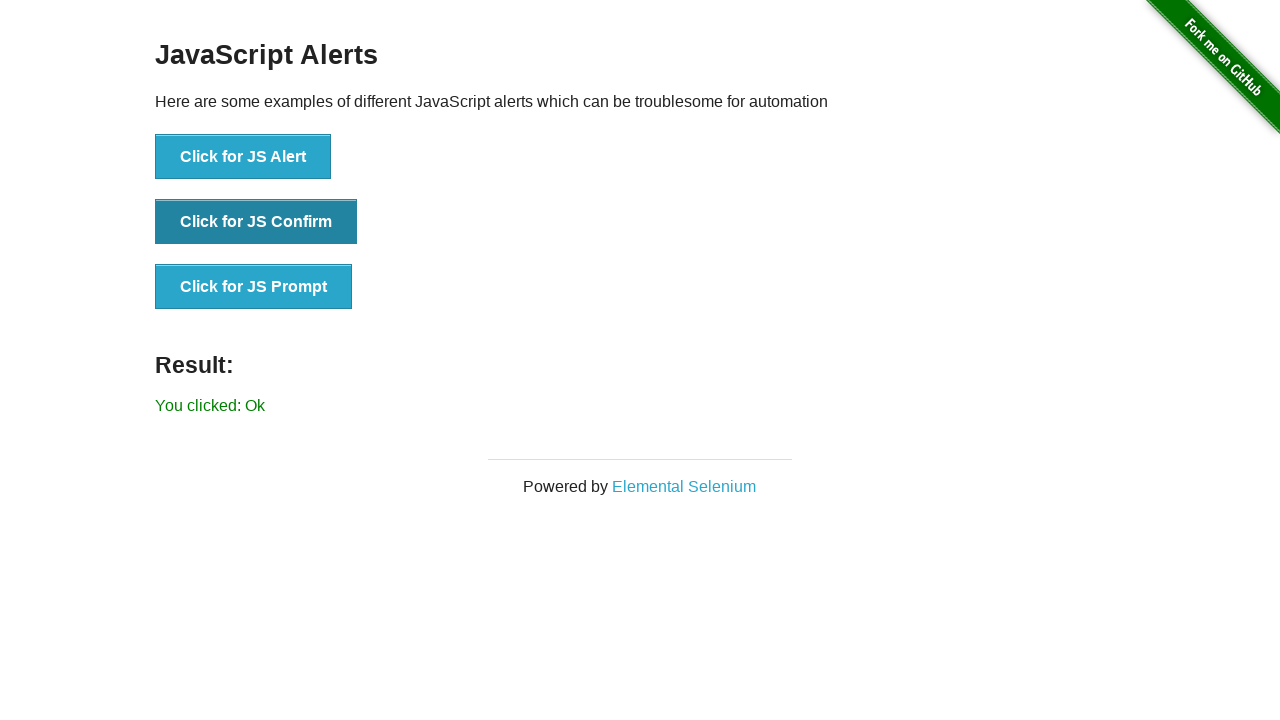

Waited for result element to appear after dialog interaction
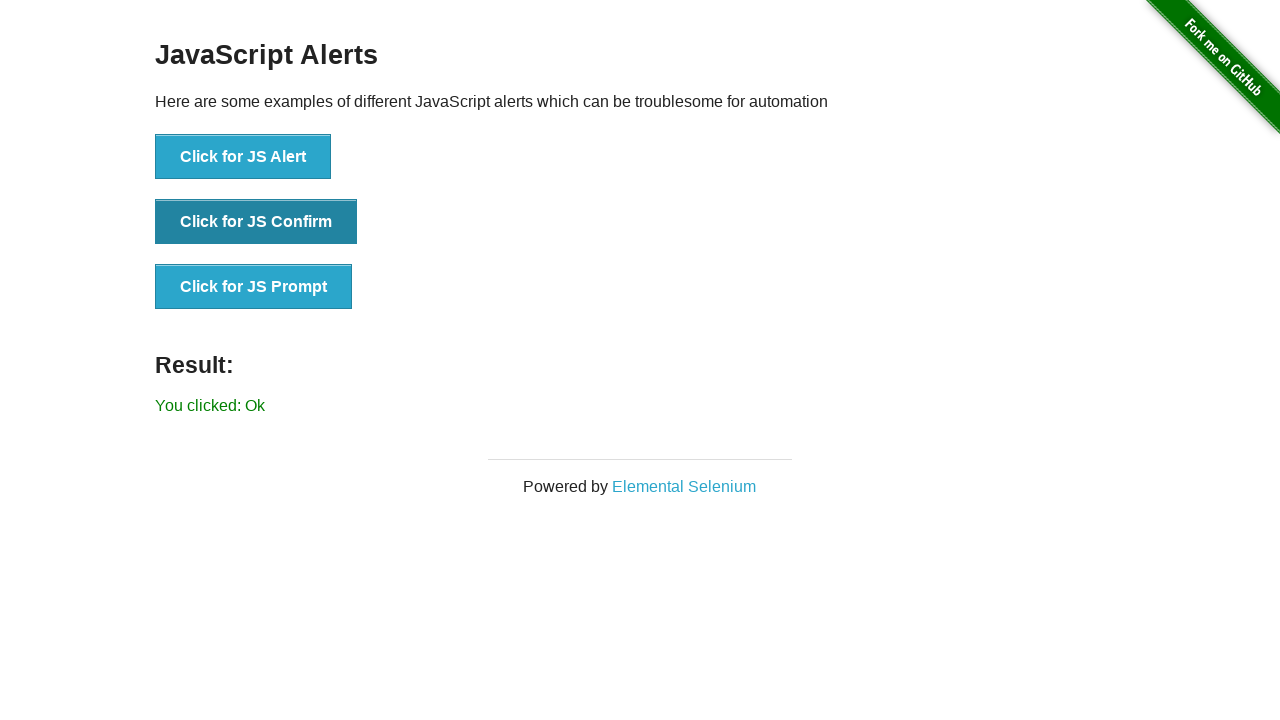

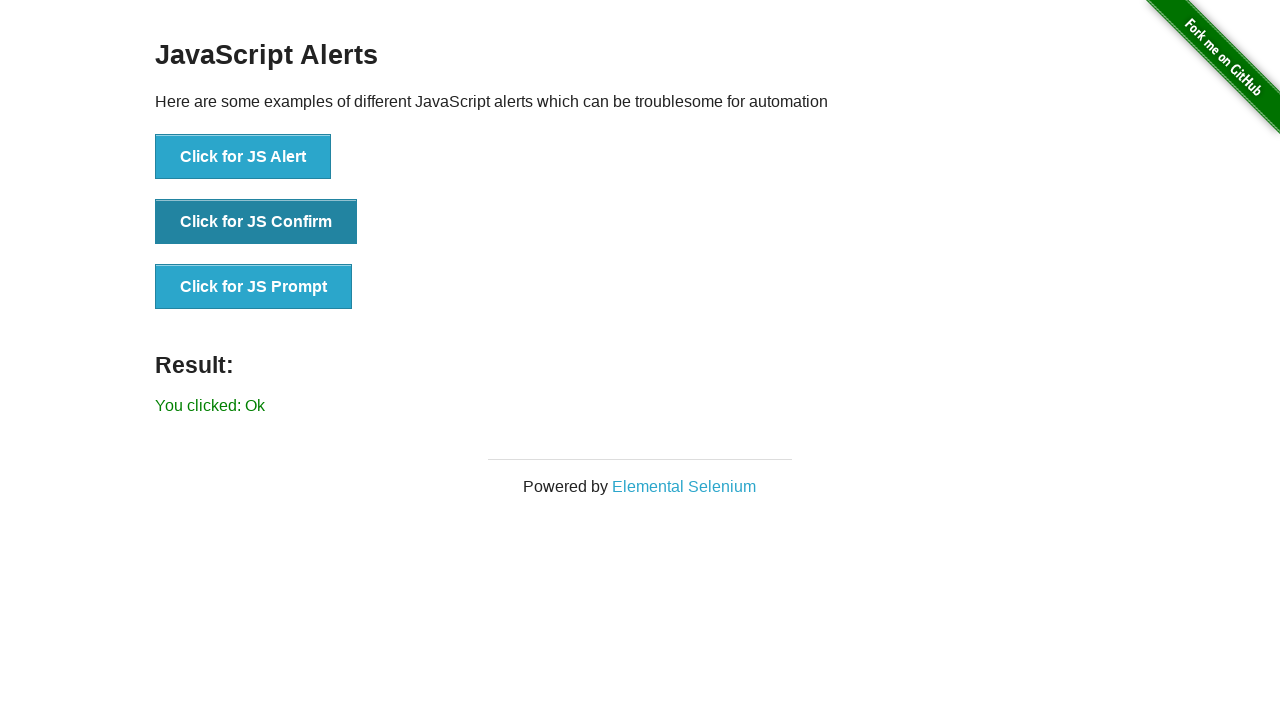